Tests radio button functionality by clicking through multiple radio button options and verifying the default selection and total count of radio buttons on the page

Starting URL: https://popageorgianvictor.github.io/PUBLISHED-WEBPAGES/radio_btn

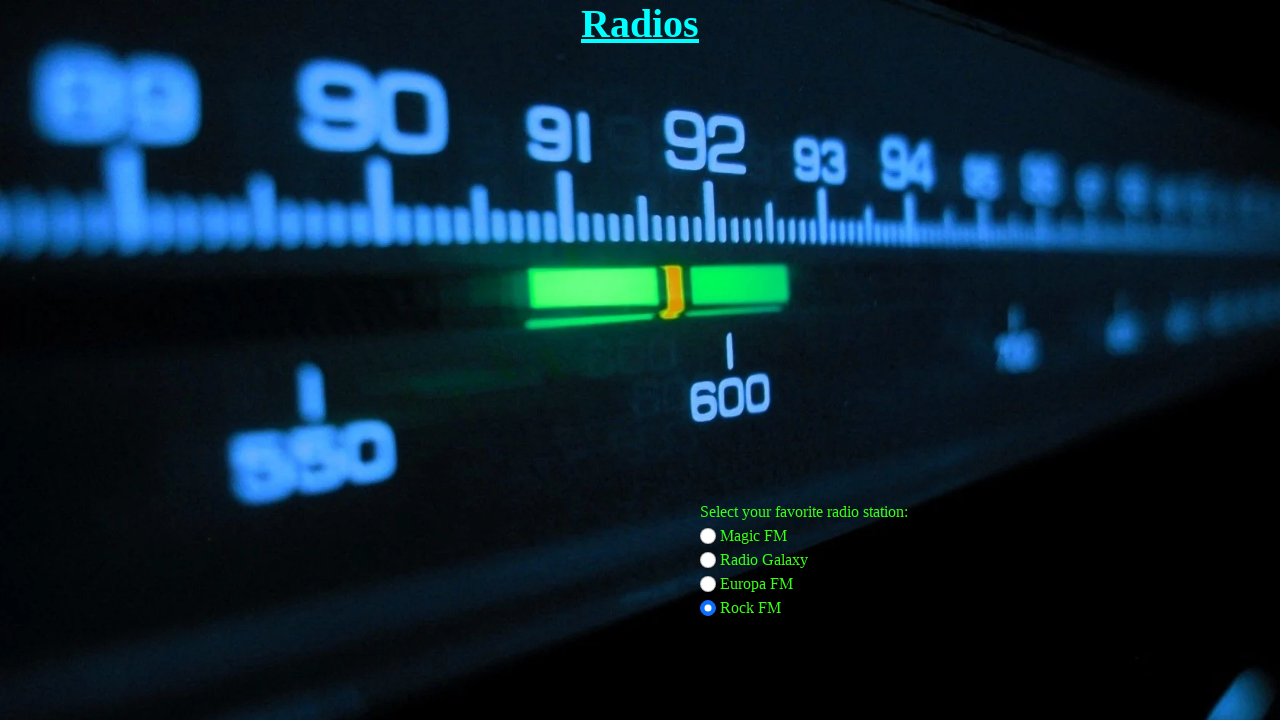

Navigated to radio button test page
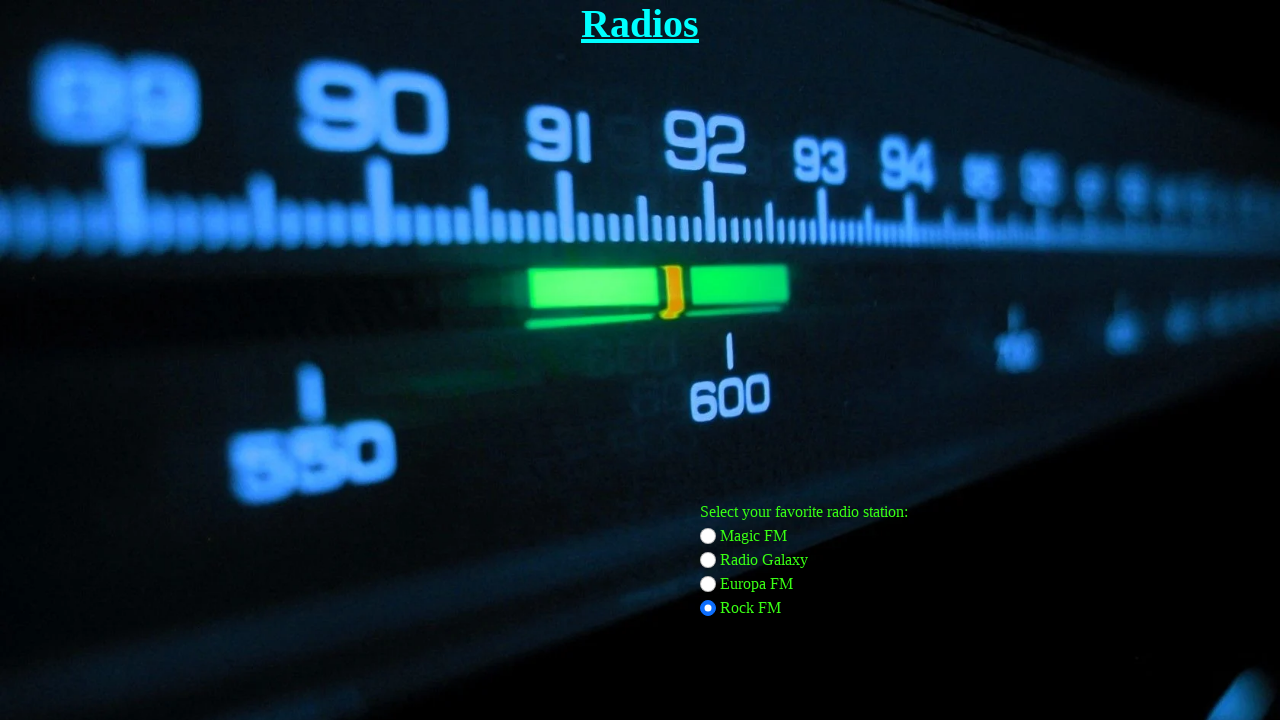

Clicked 'magic fm' radio button at (708, 536) on input[value='magic fm']
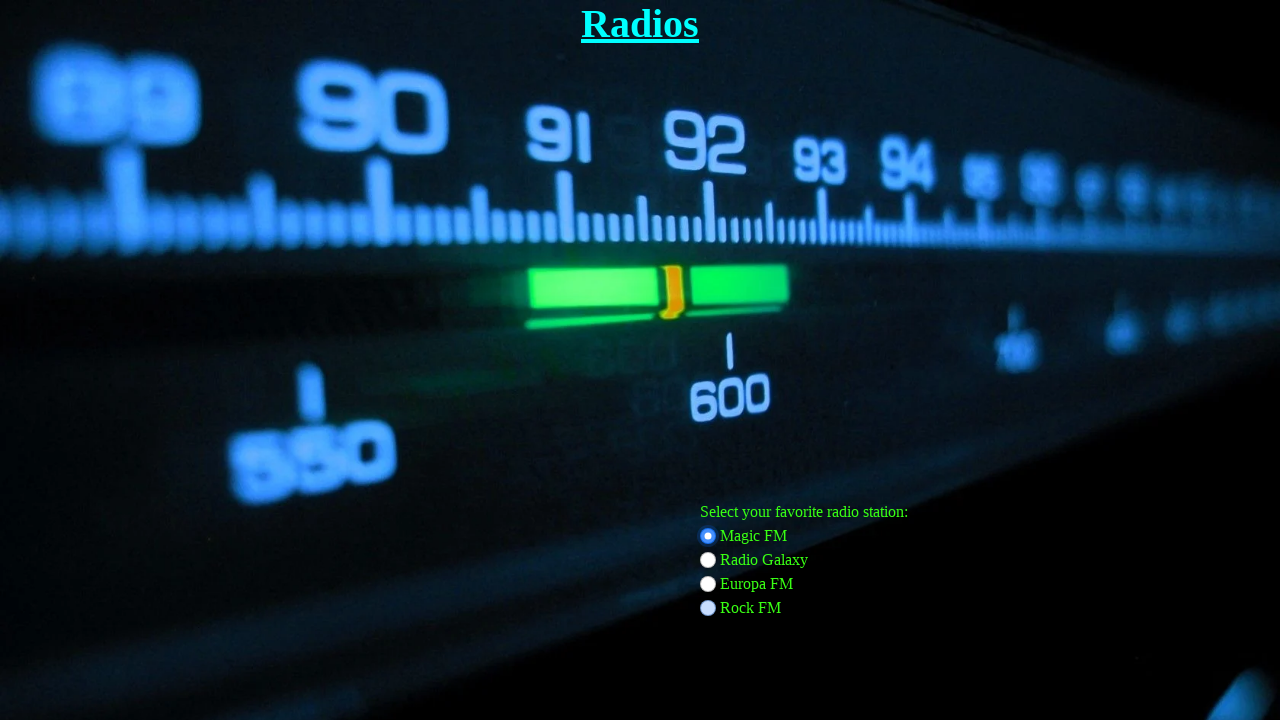

Clicked 'radio galaxy' radio button at (708, 560) on input[value='radio galaxy']
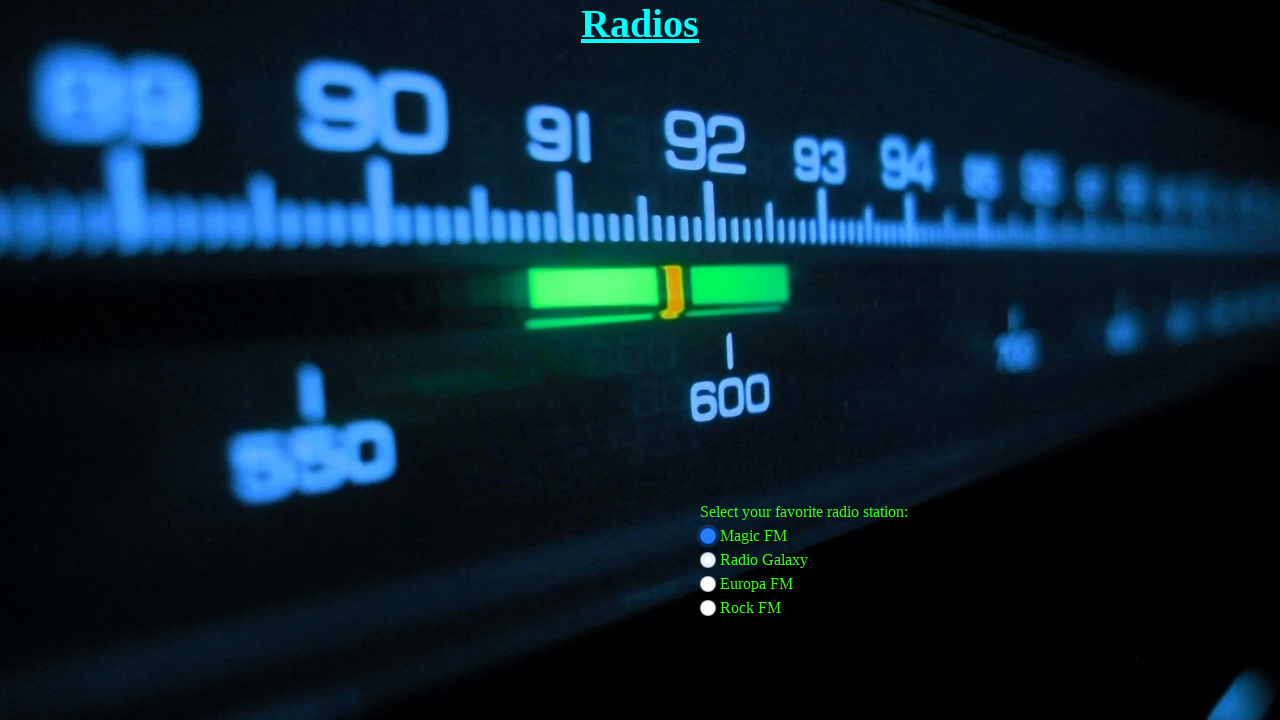

Clicked 'europa fm' radio button at (708, 584) on input[value='europa fm']
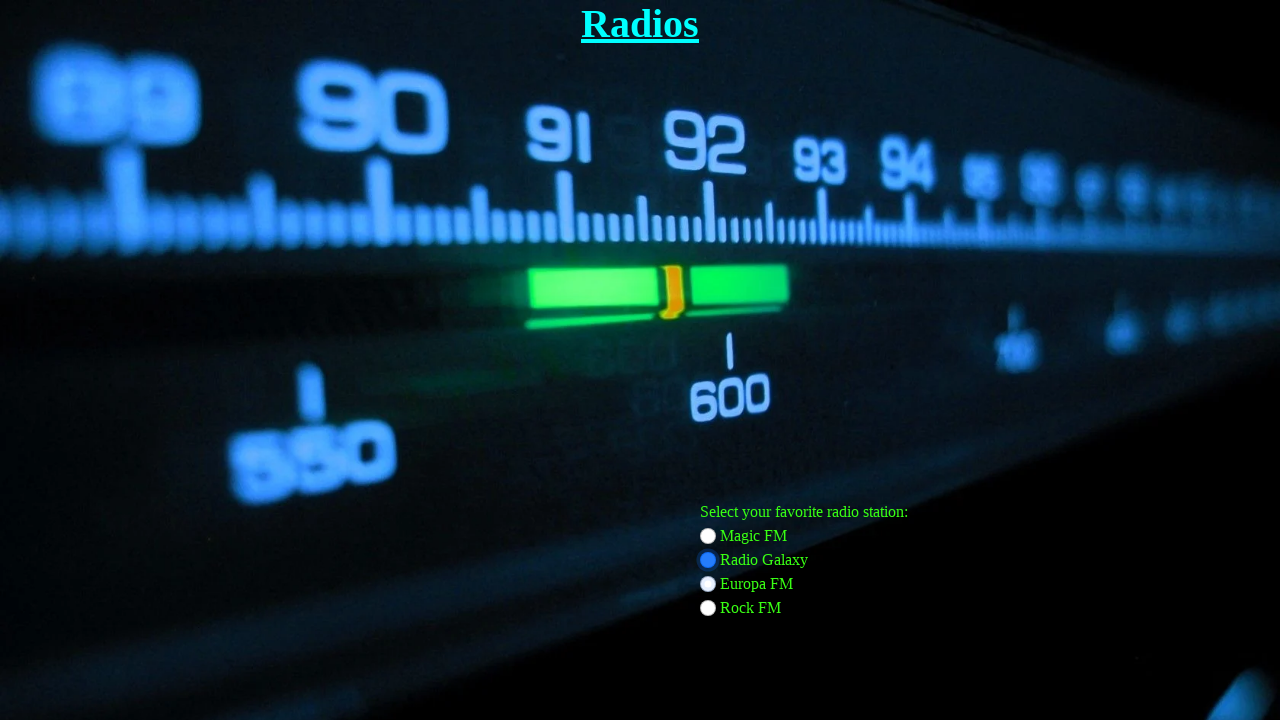

Clicked 'rock fm' radio button at (708, 608) on input[value='rock fm']
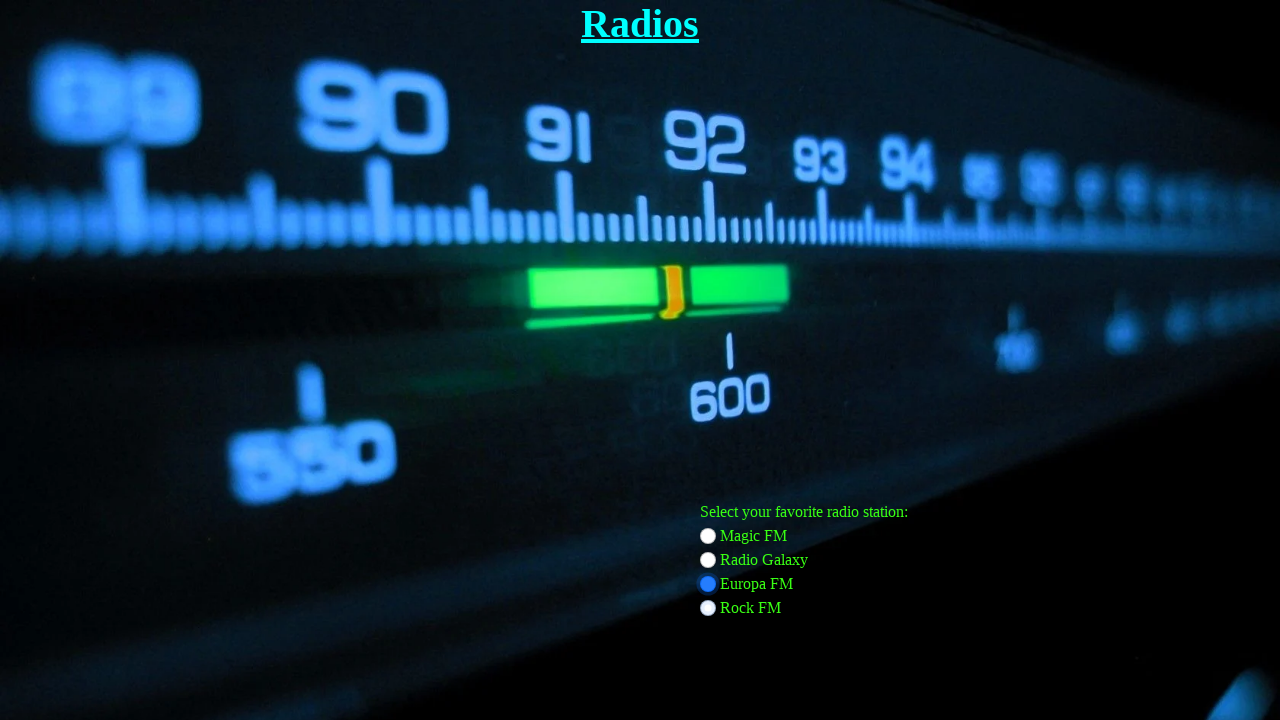

Located 'rock fm' radio button element
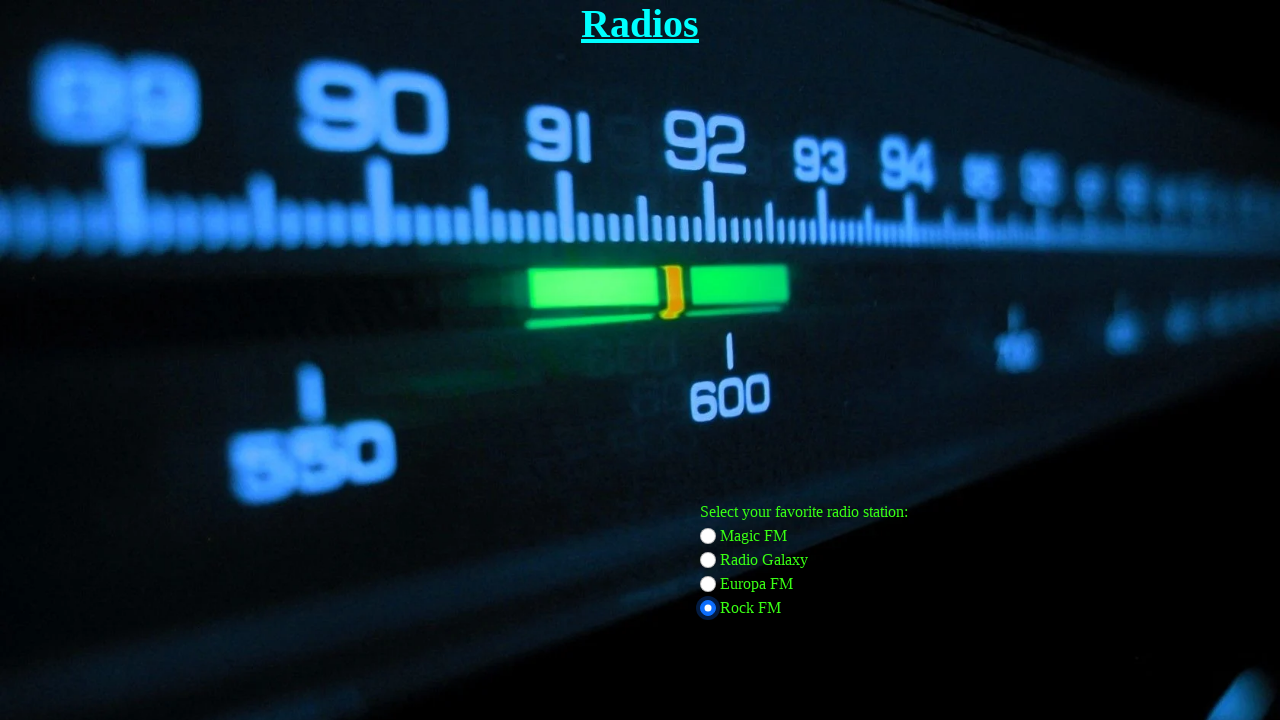

Verified that 'rock fm' radio button is selected
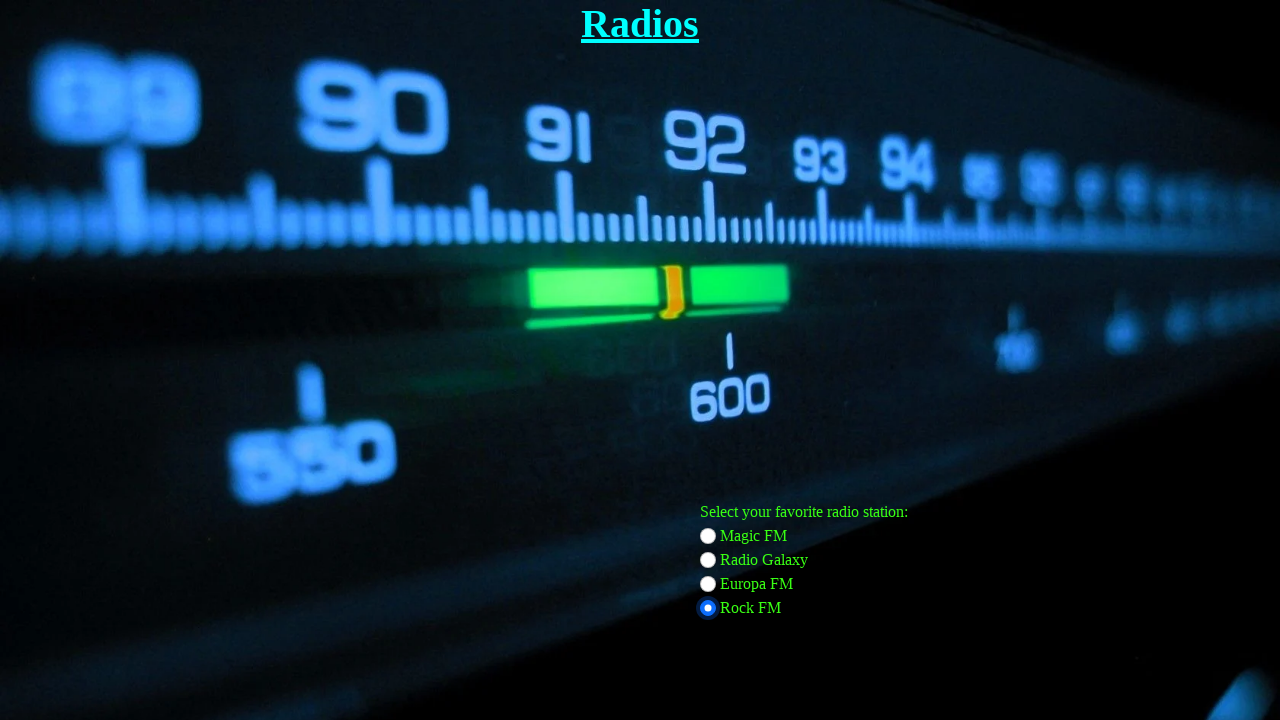

Located all radio buttons with name 'radio-stations'
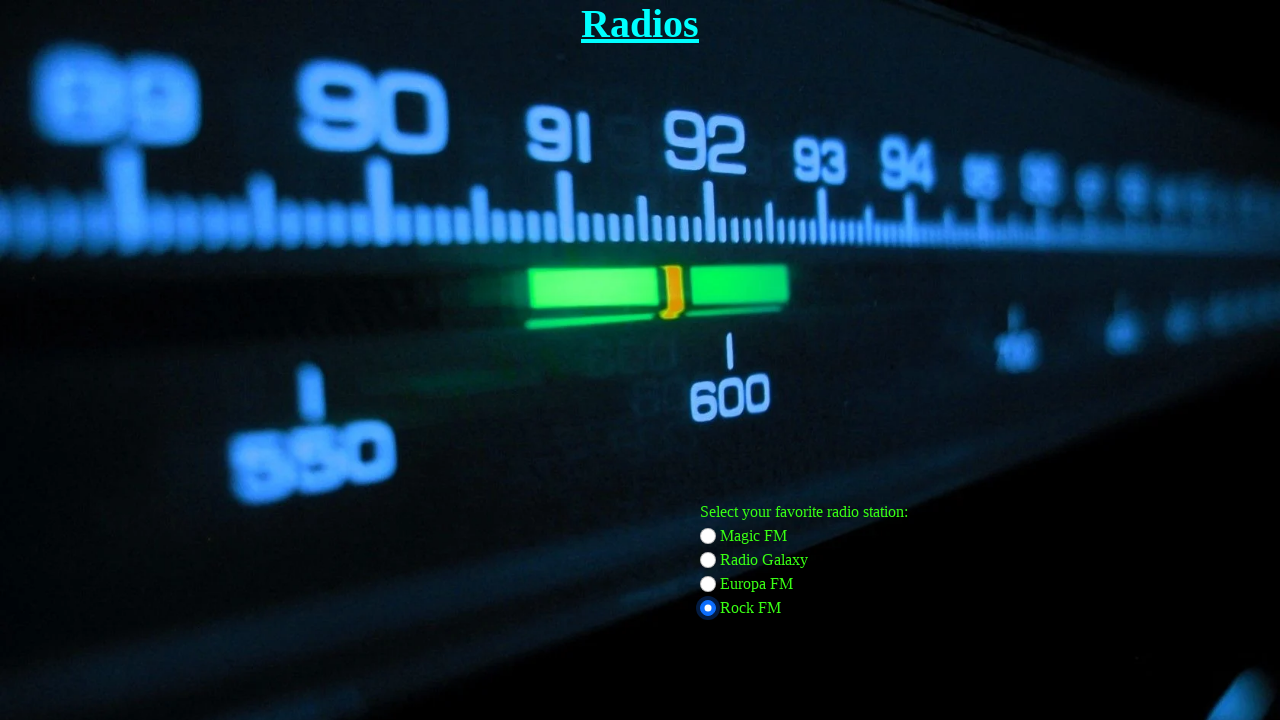

Verified total count of 4 radio buttons on the page
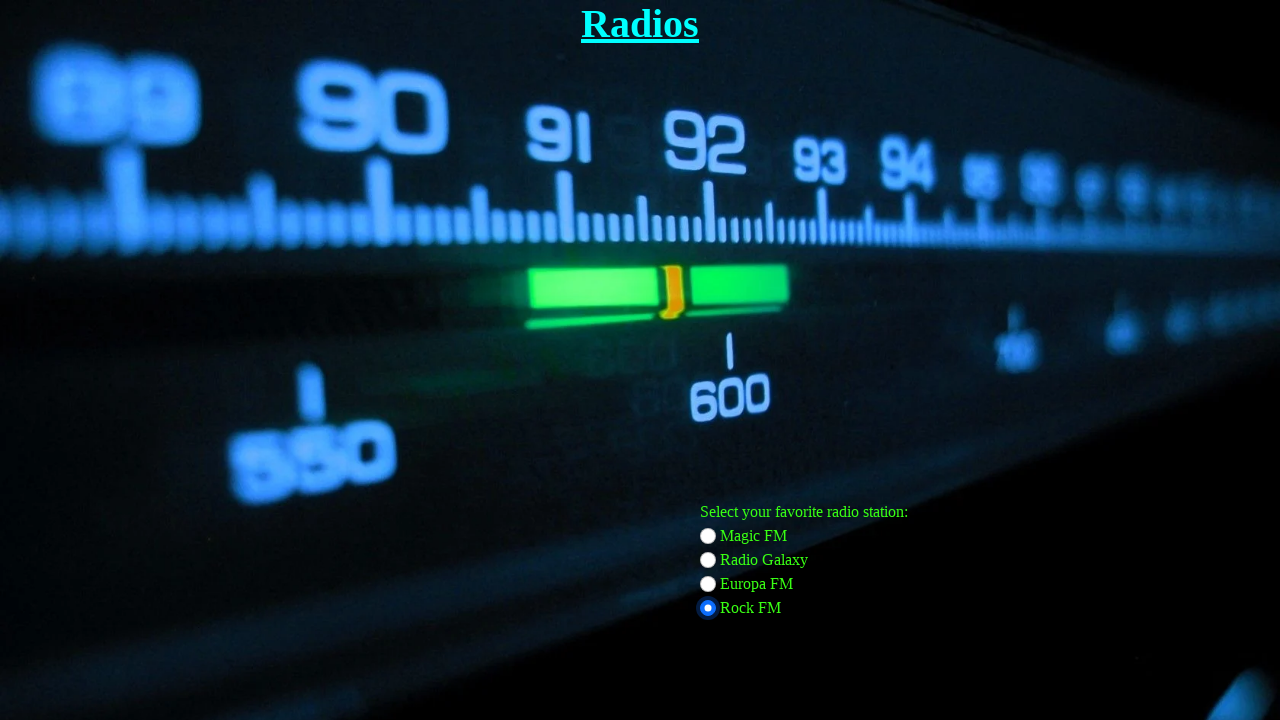

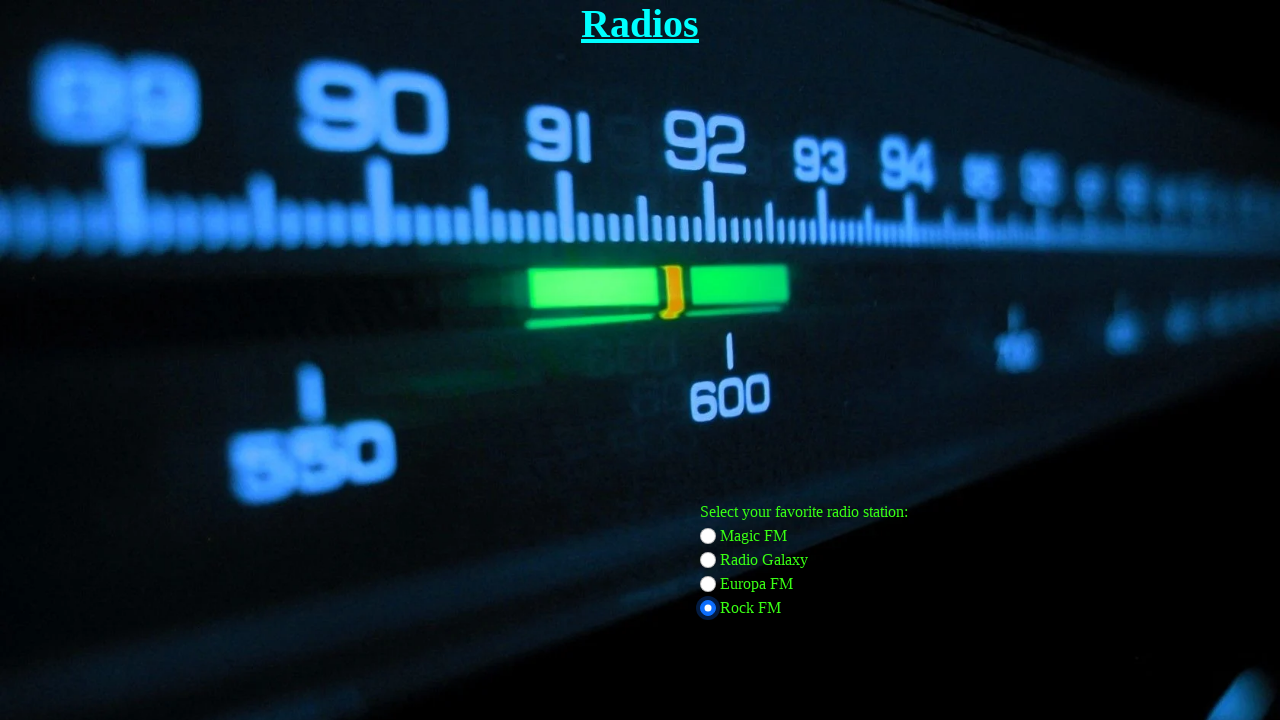